Tests keyboard actions on a text compare tool by filling text in one textarea, selecting all with Ctrl+A, copying with Ctrl+C, tabbing to the next field, and pasting with Ctrl+V

Starting URL: https://gotranscript.com/text-compare

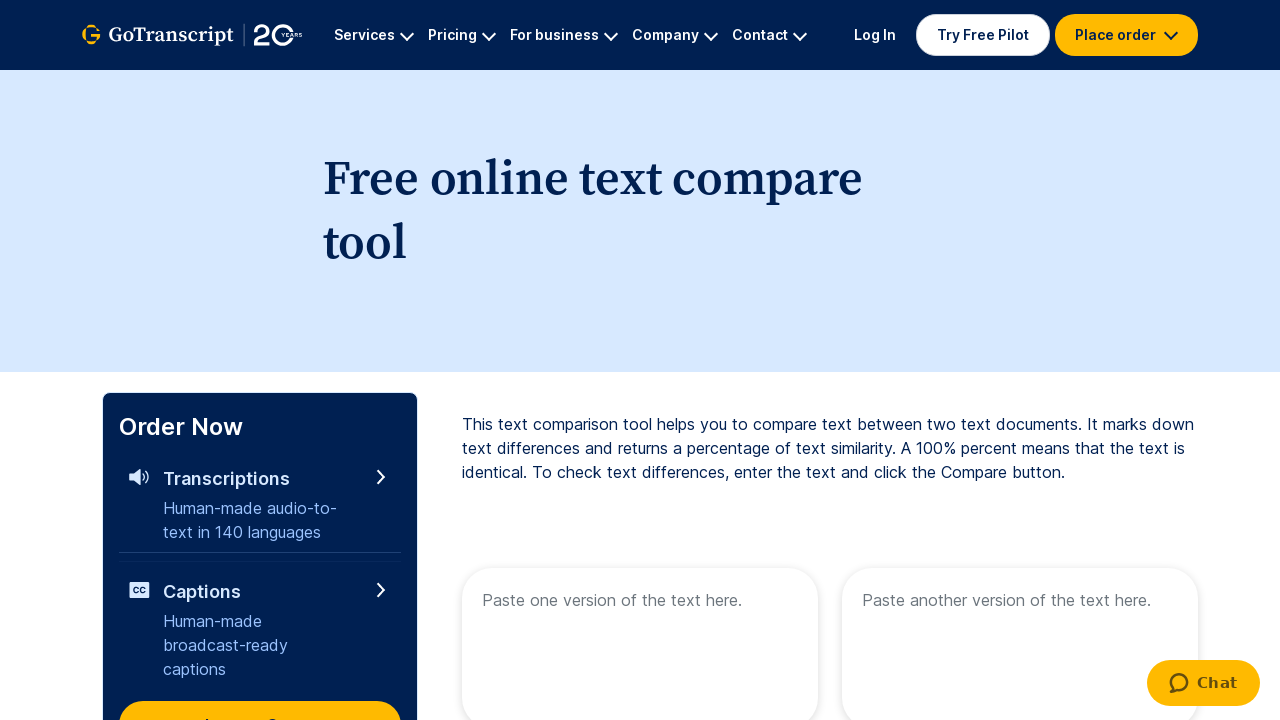

Filled first textarea with 'Welcome to automation' on xpath=//textarea[@placeholder='Paste one version of the text here.']
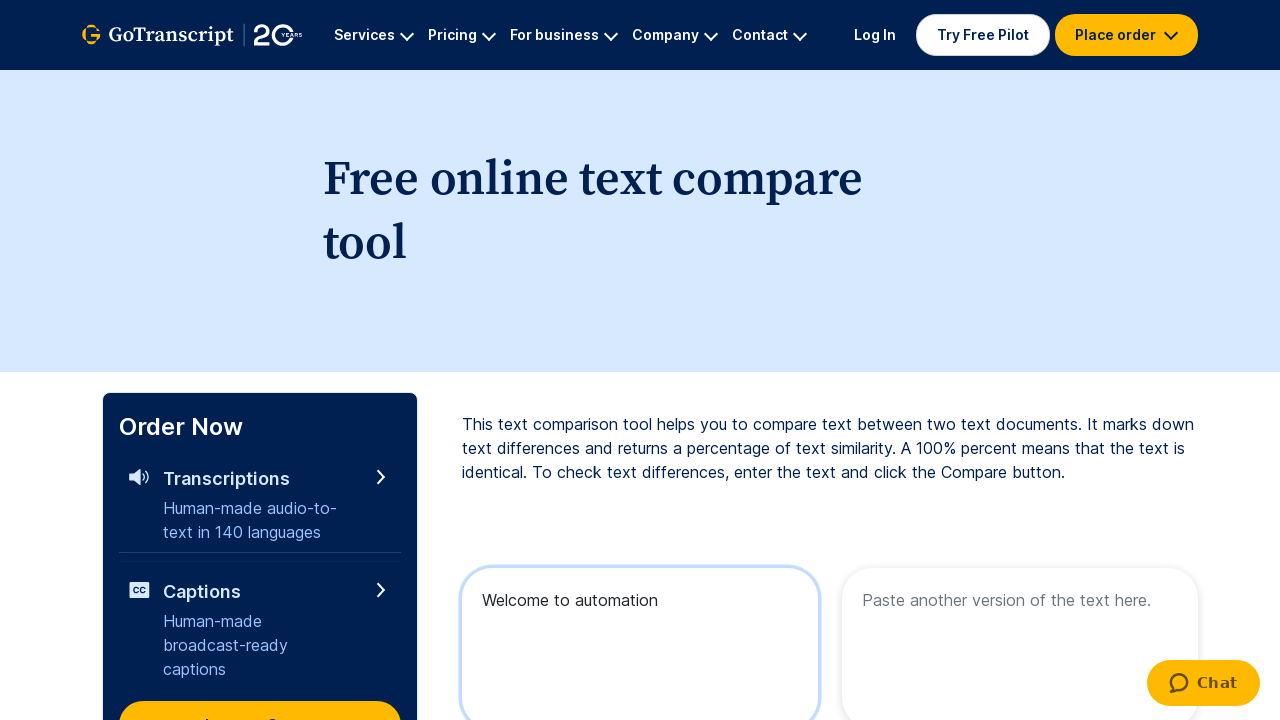

Selected all text with Ctrl+A
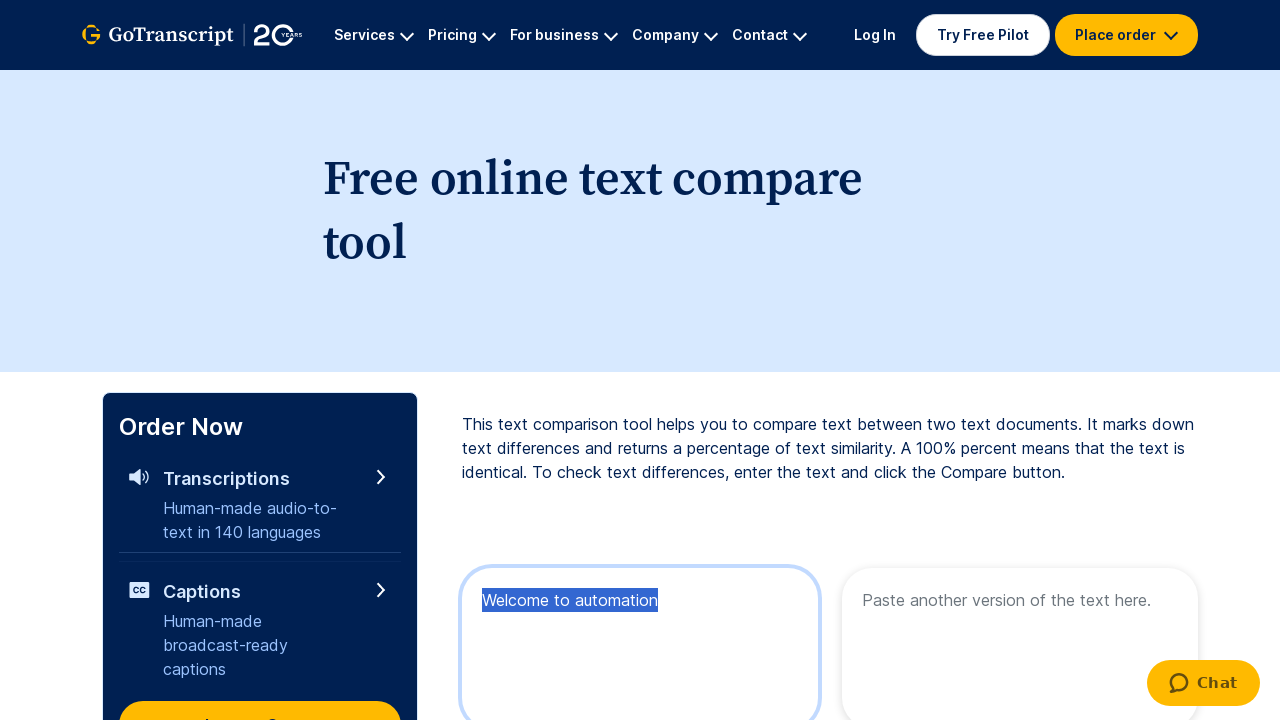

Copied selected text with Ctrl+C
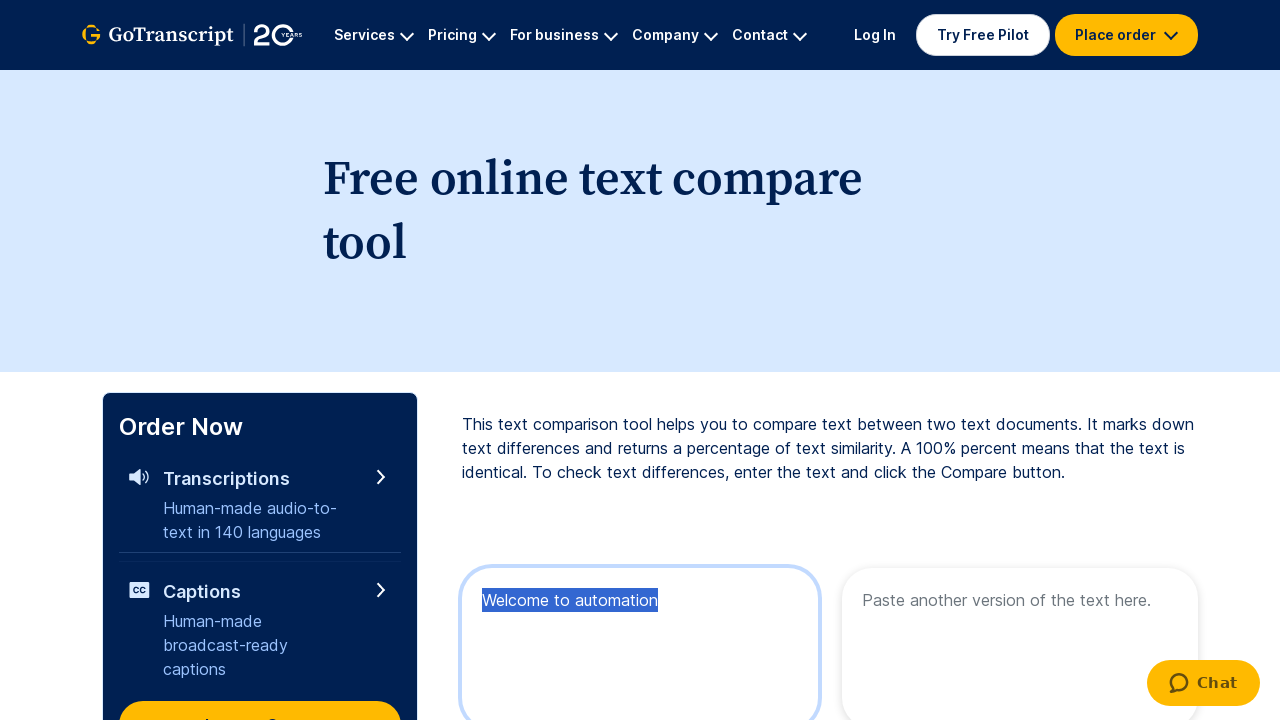

Tabbed to the next textarea field
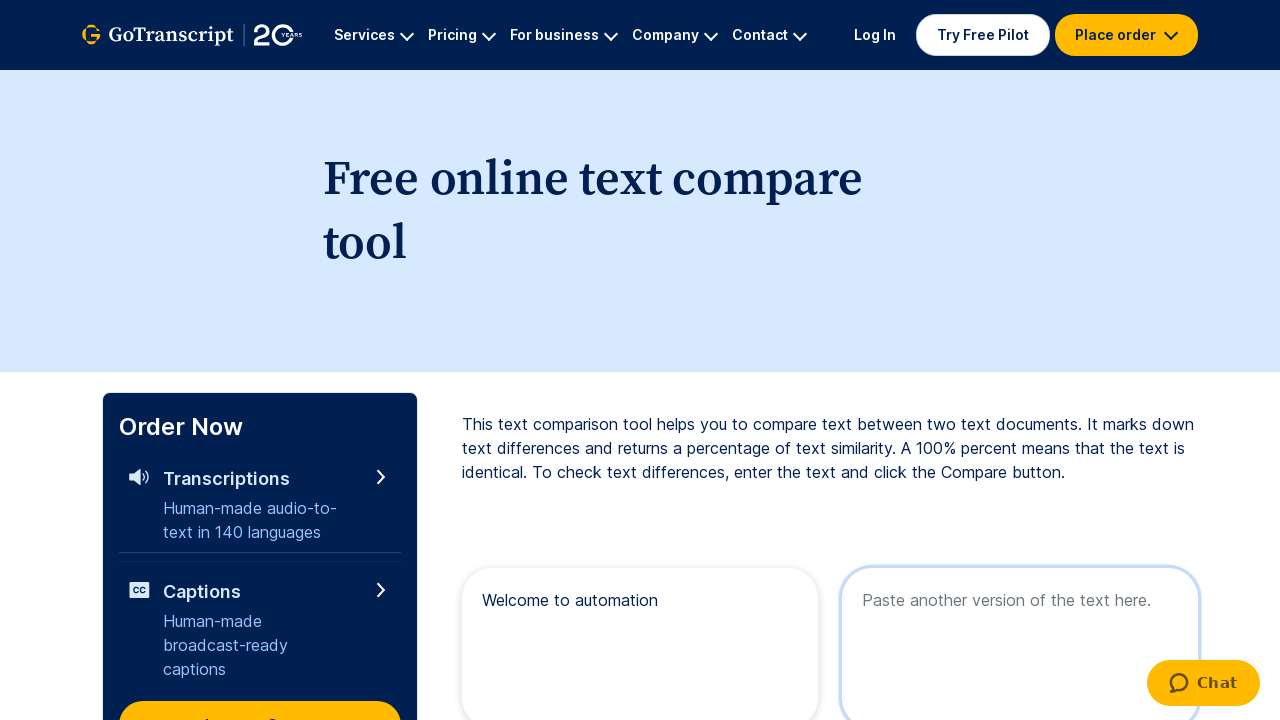

Pasted text with Ctrl+V into second textarea
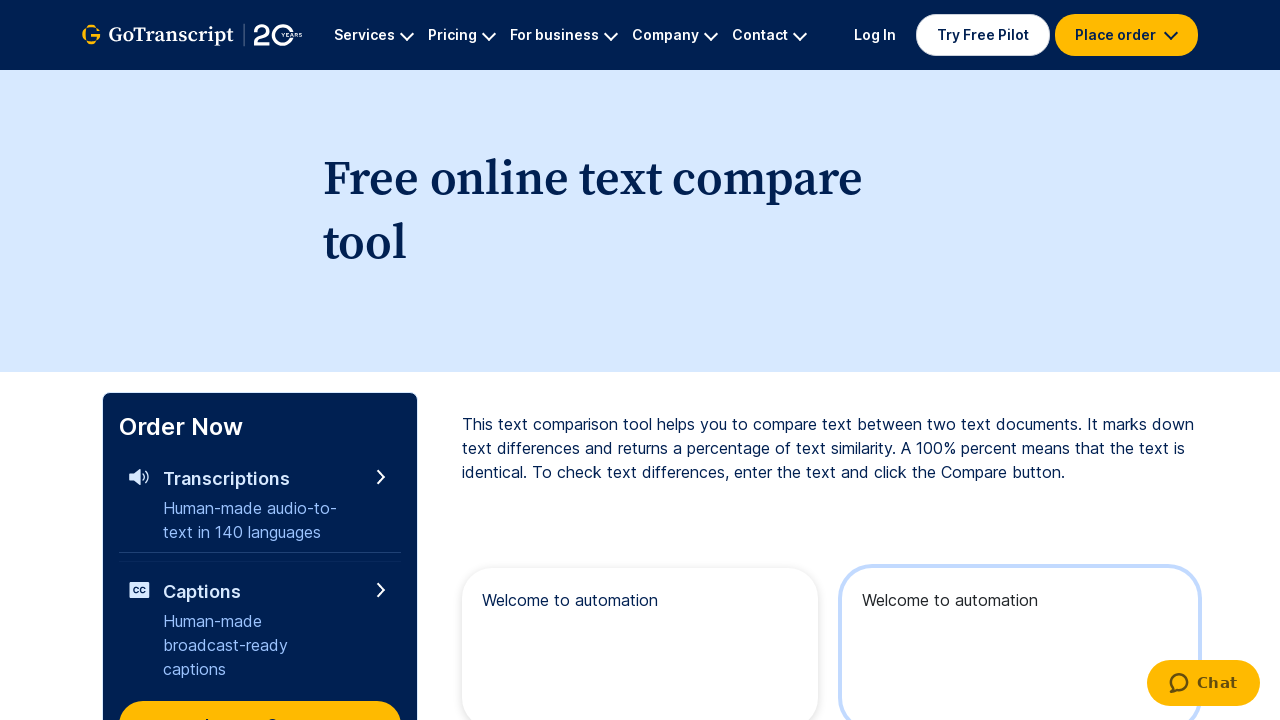

Waited 2 seconds for paste operation to complete
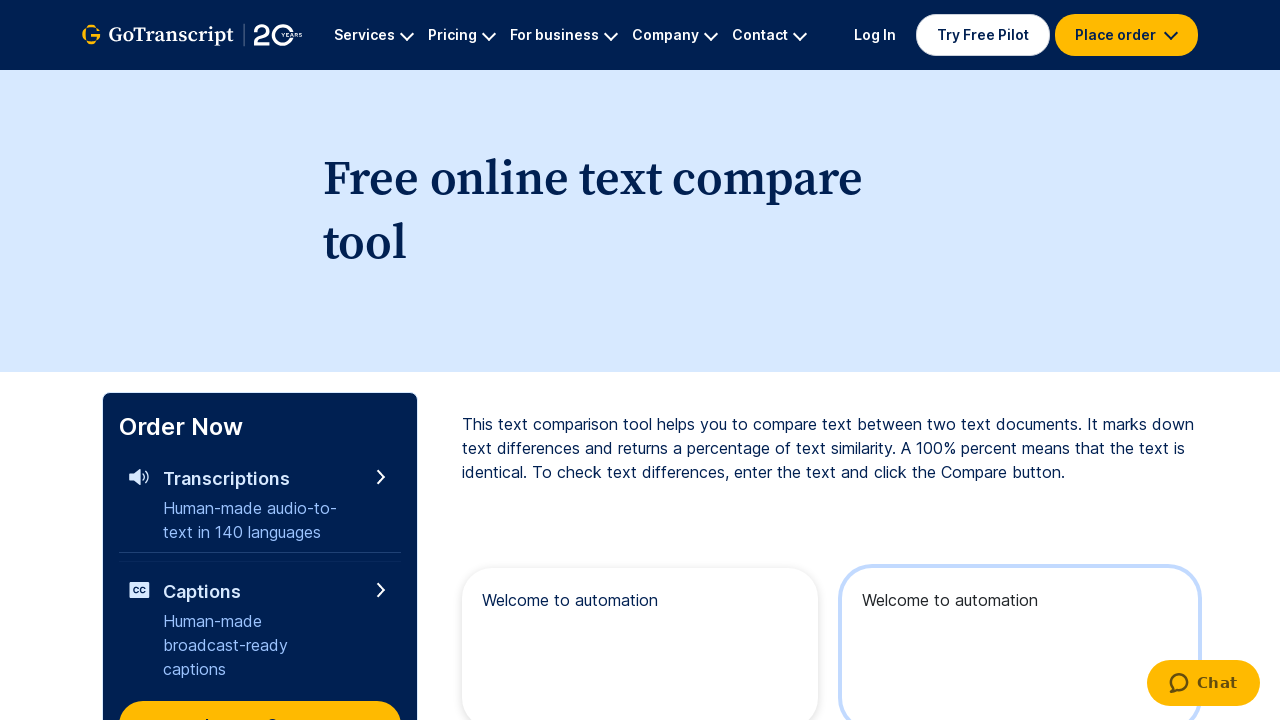

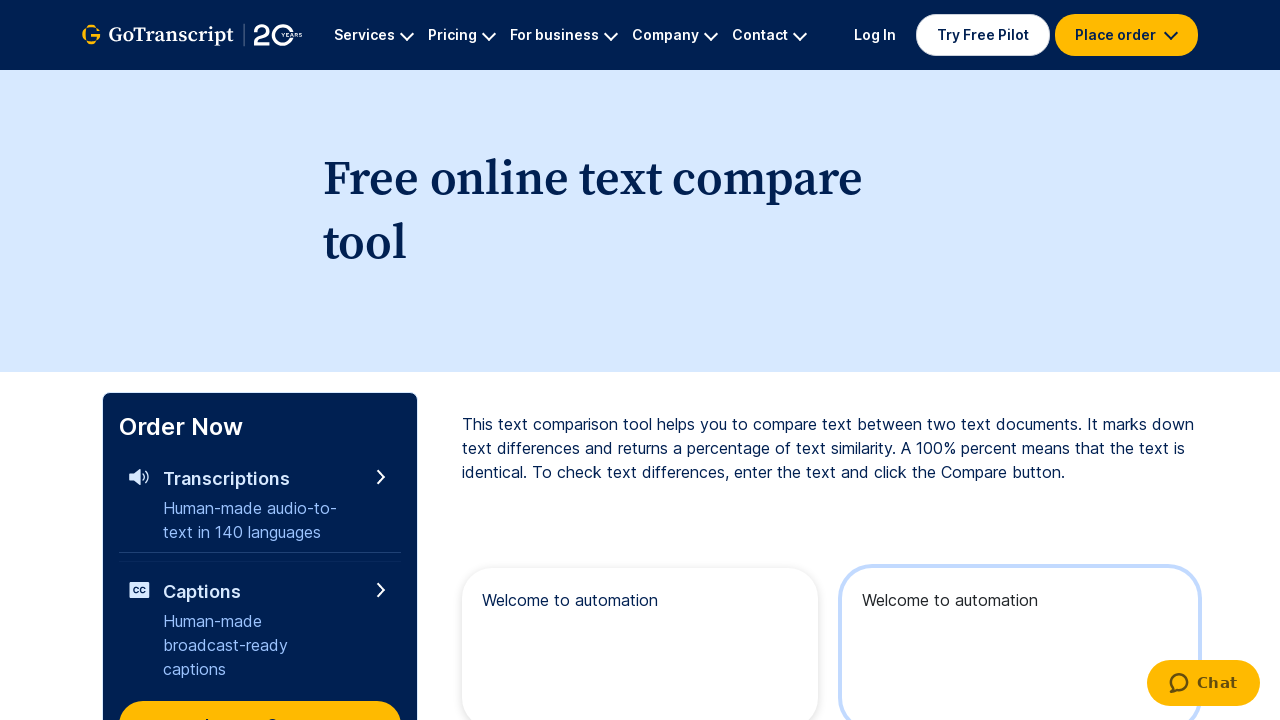